Opens a link in a new tab by holding Ctrl key while clicking on the jQueryUI link

Starting URL: https://omayo.blogspot.com/

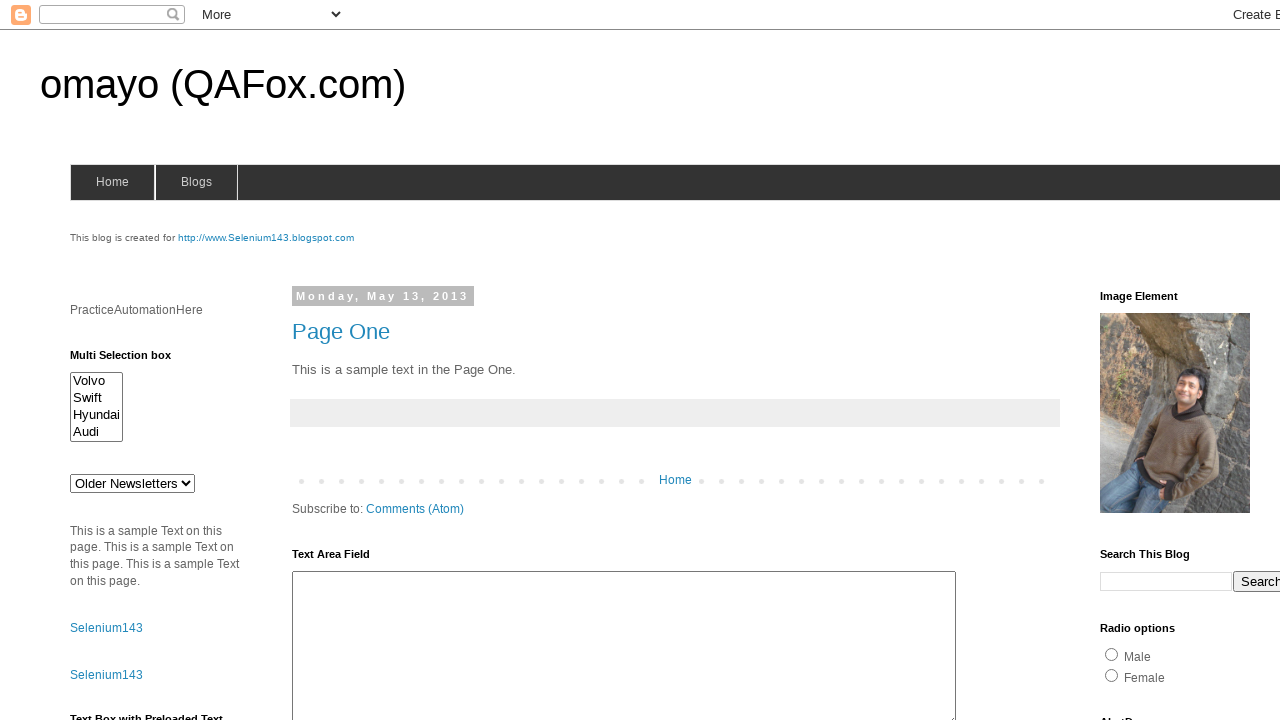

Navigated to https://omayo.blogspot.com/
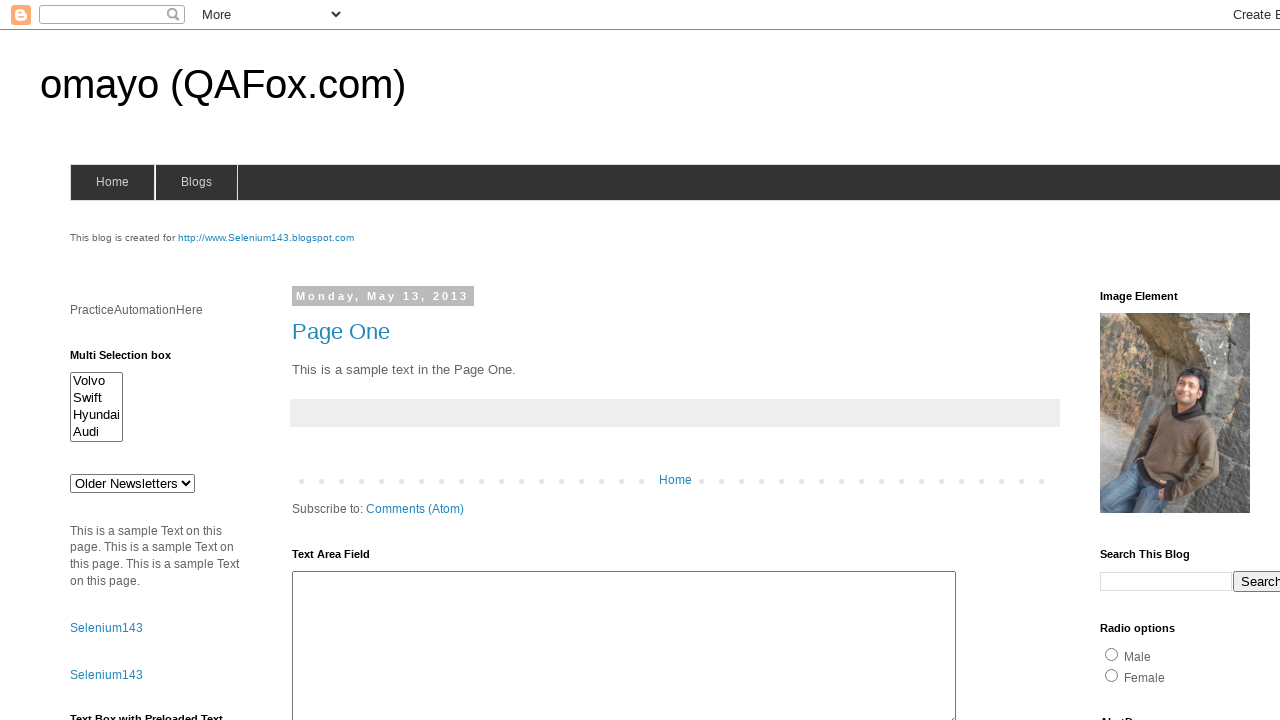

Opened jQueryUI link in new tab by holding Ctrl while clicking at (1137, 360) on a:text('jqueryui')
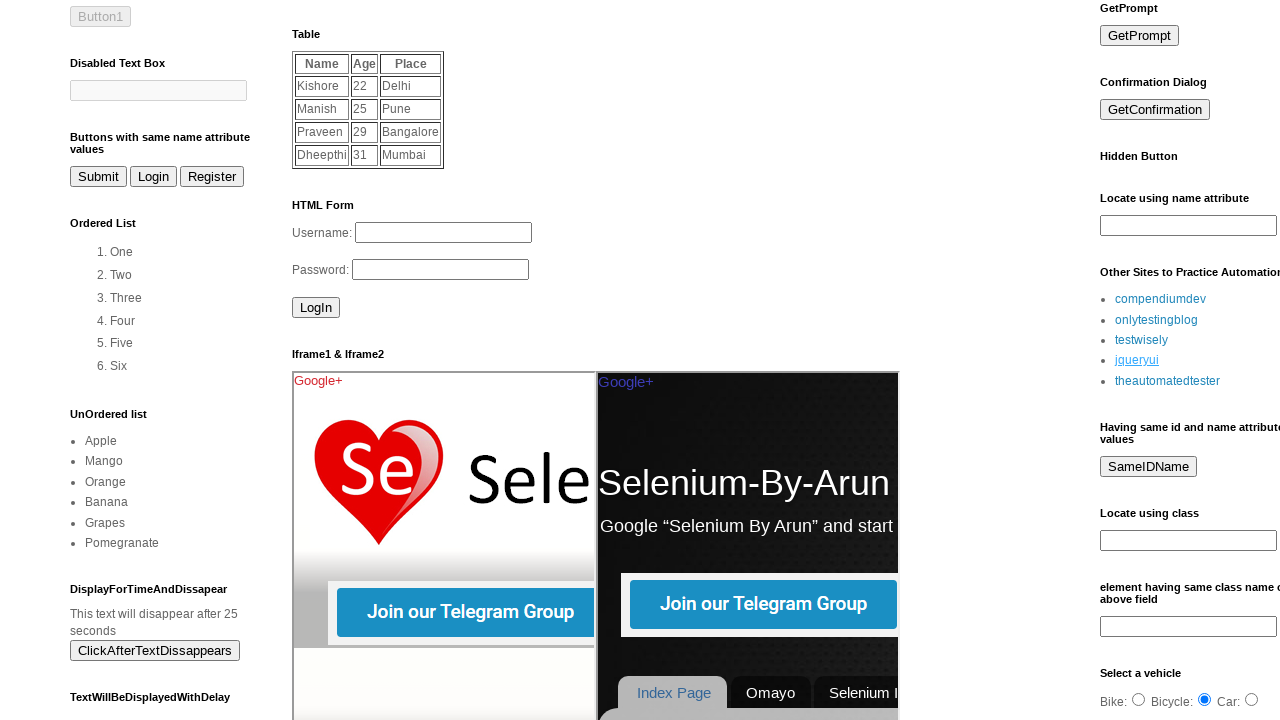

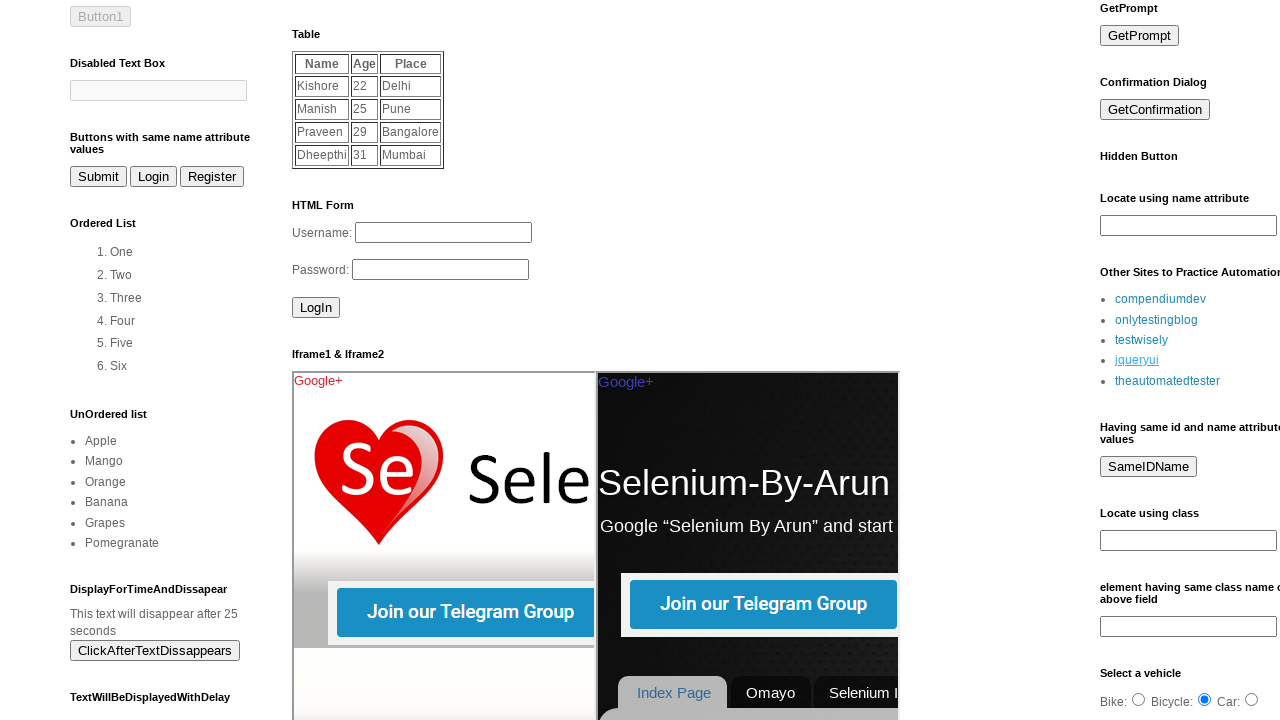